Tests dynamic controls functionality on the Heroku demo site by clicking on a checkbox, removing it, verifying it's gone, then adding it back and verifying it returns.

Starting URL: https://the-internet.herokuapp.com/

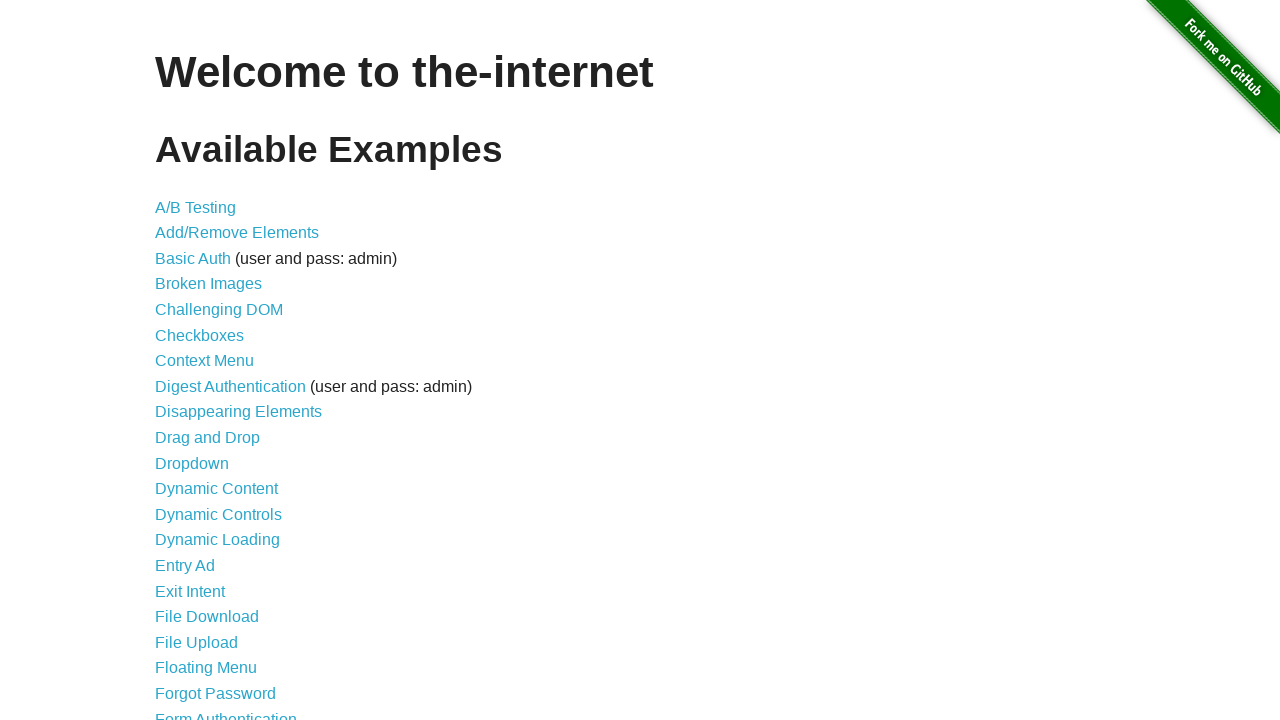

Clicked on Dynamic Controls link at (218, 514) on a[href="/dynamic_controls"]
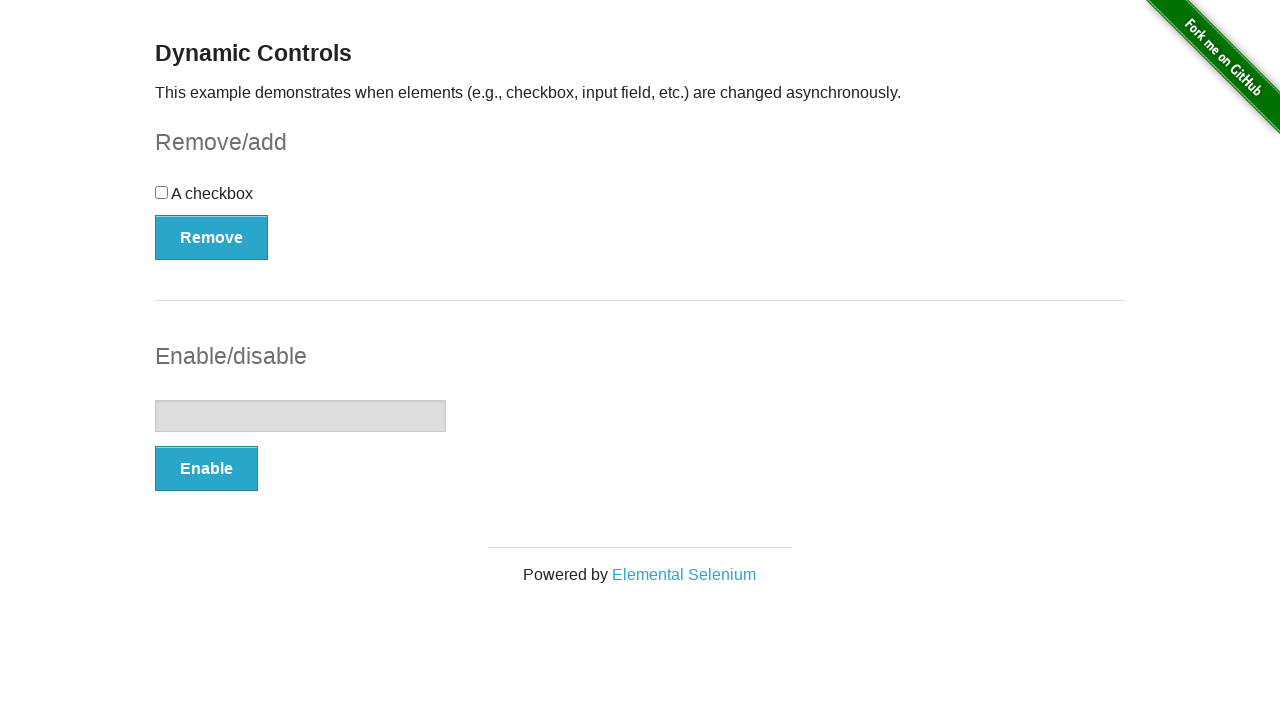

Remove button became visible
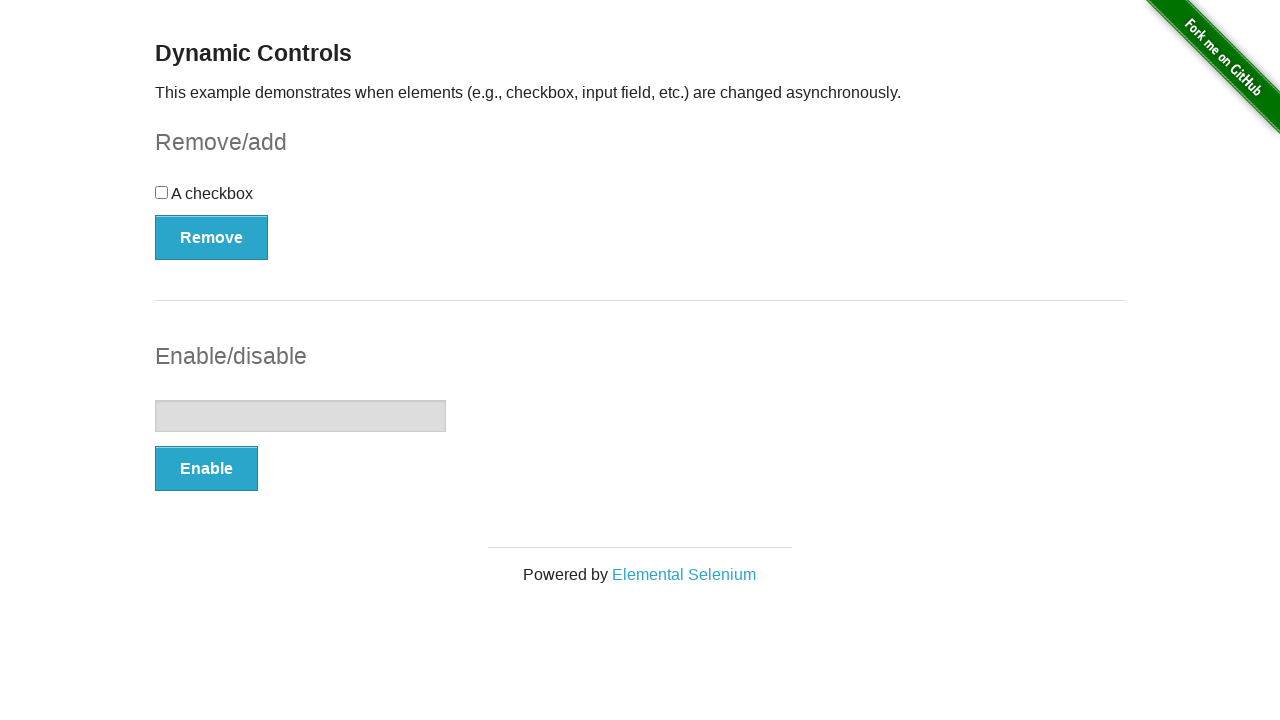

Clicked the checkbox at (640, 200) on #checkbox
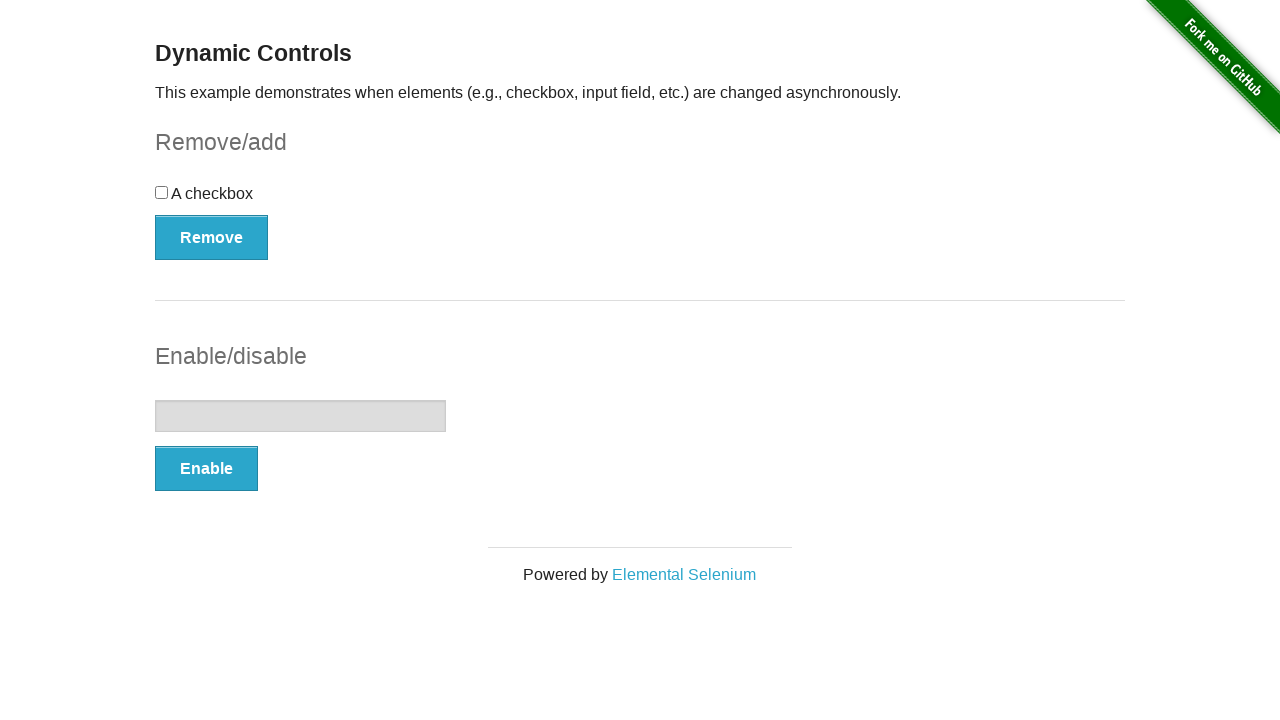

Clicked the Remove button at (212, 237) on #checkbox-example button
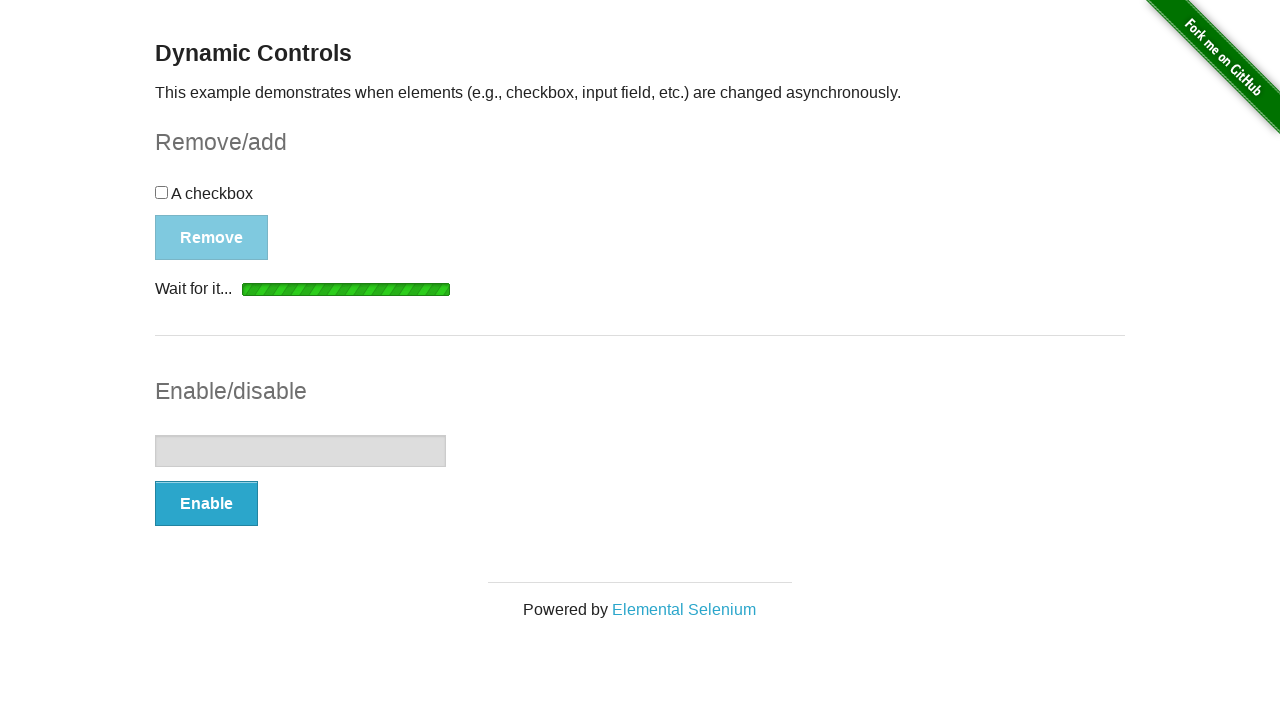

Checkbox was successfully removed and is now hidden
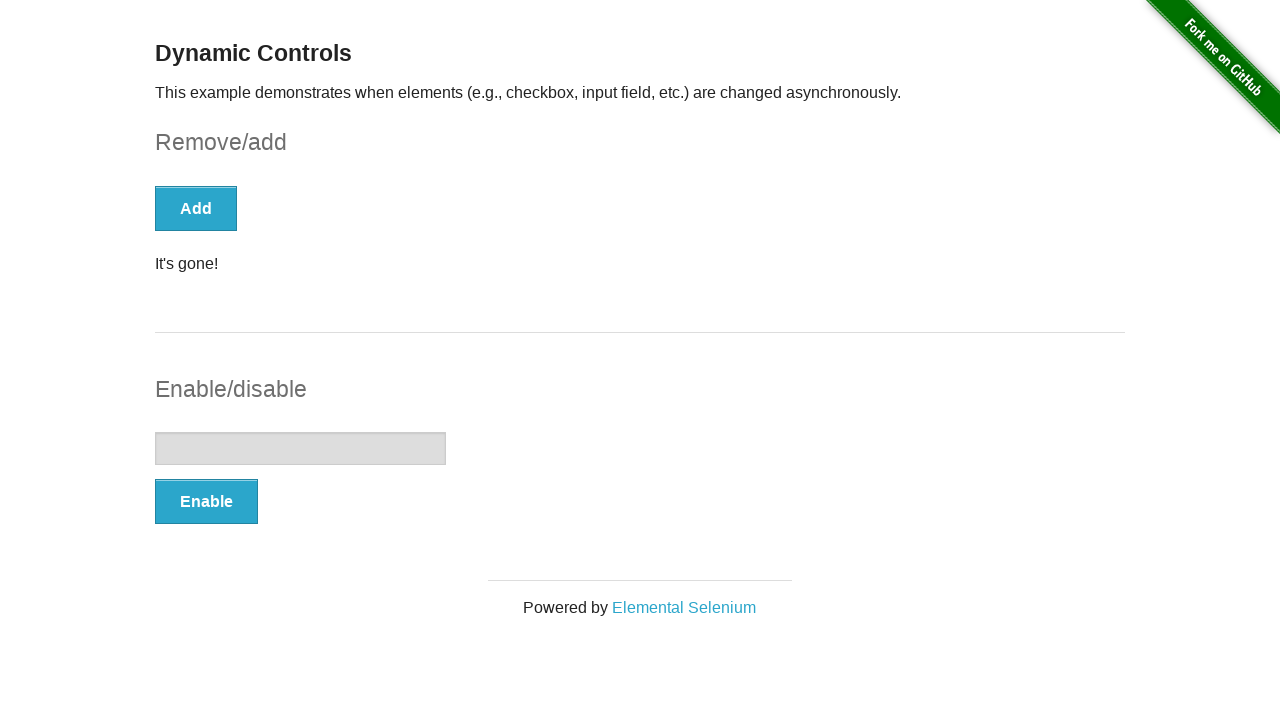

Add button became visible
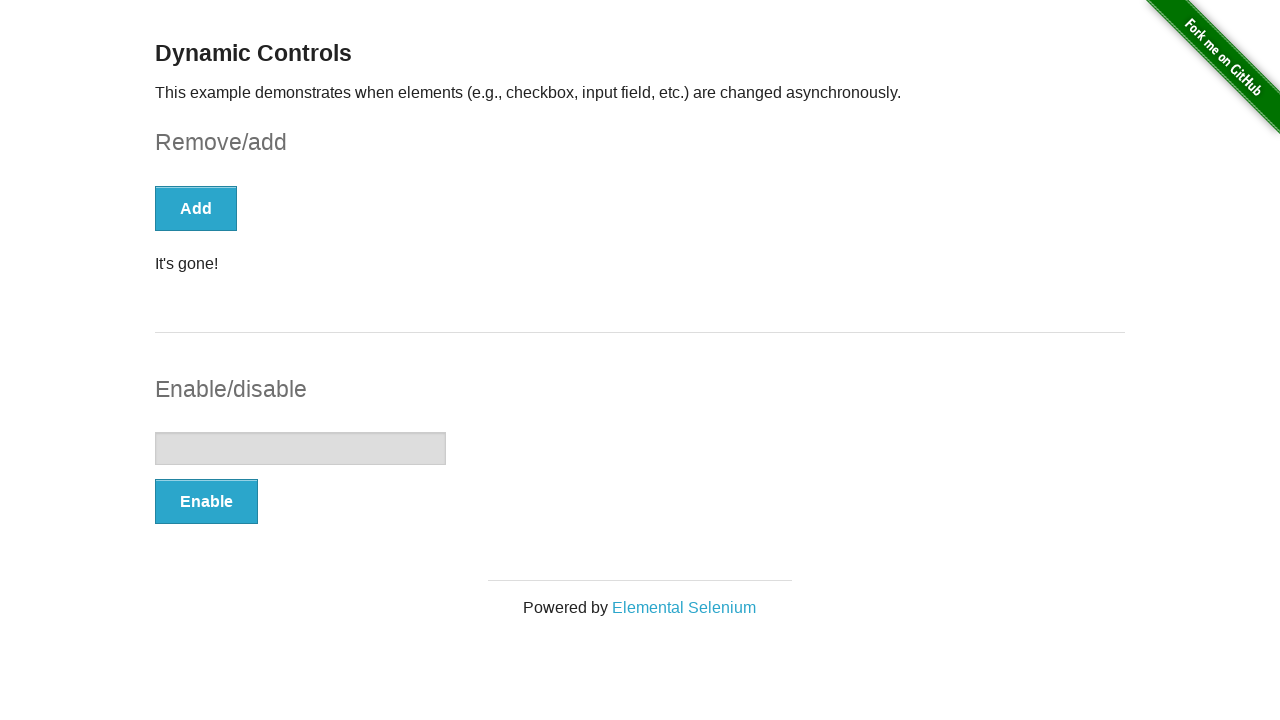

Message element appeared confirming checkbox removal
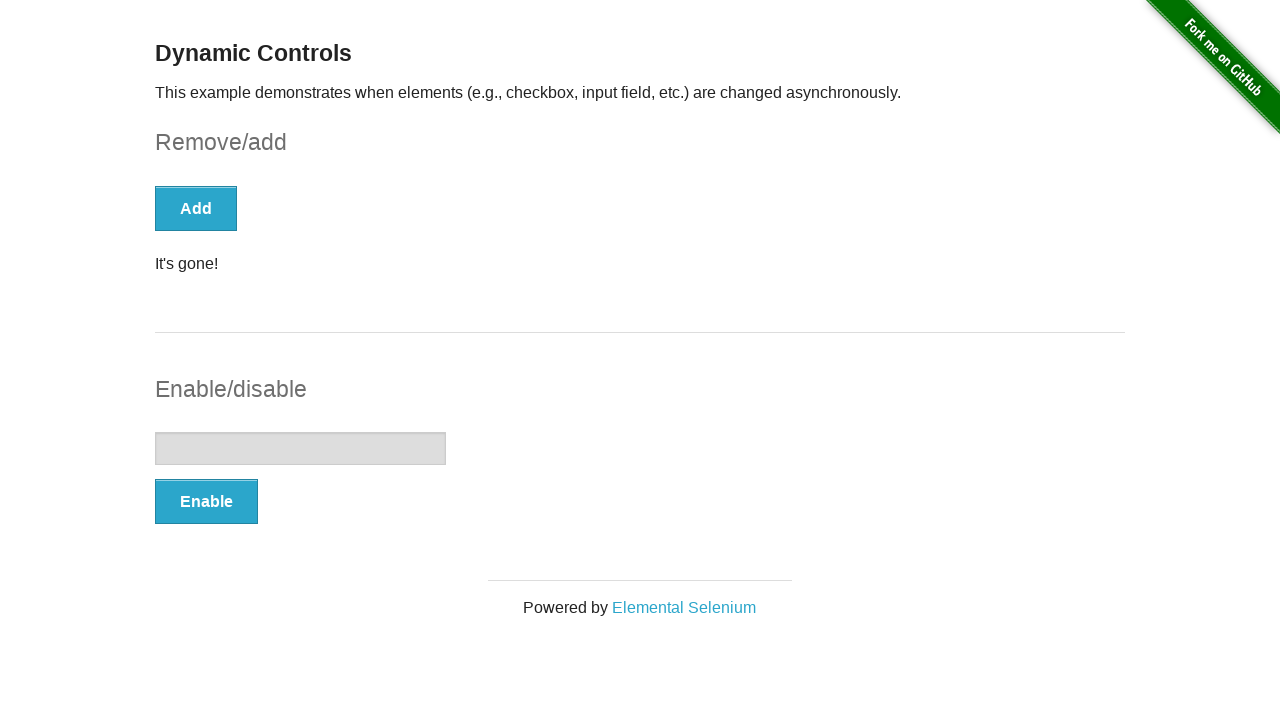

Clicked the Add button to restore the checkbox at (196, 208) on xpath=//button[contains(text(),'Add')]
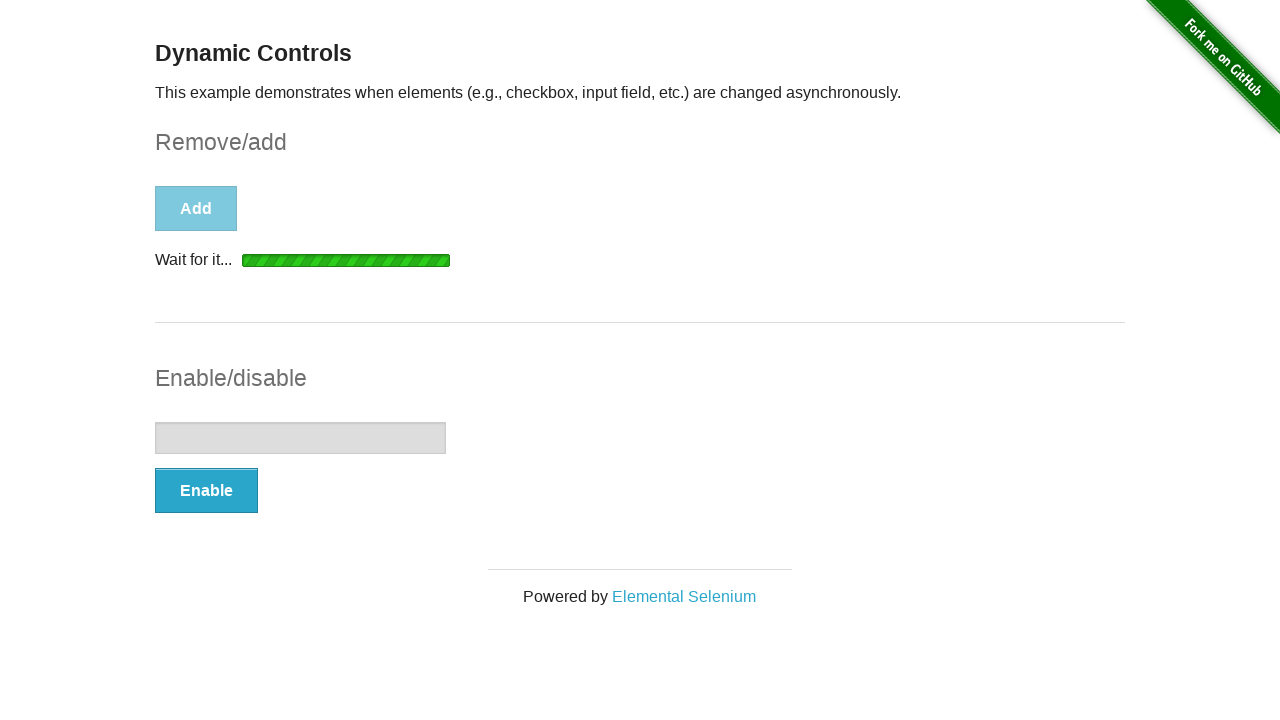

Checkbox was successfully added back and is now visible
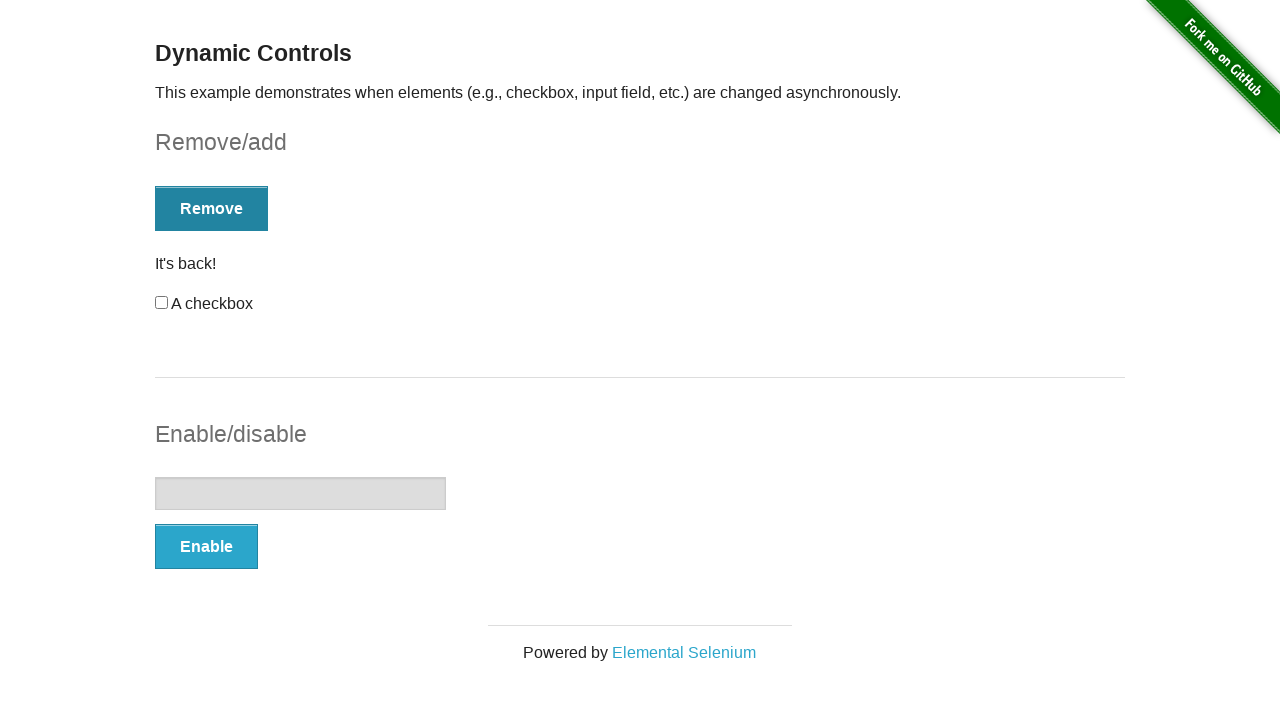

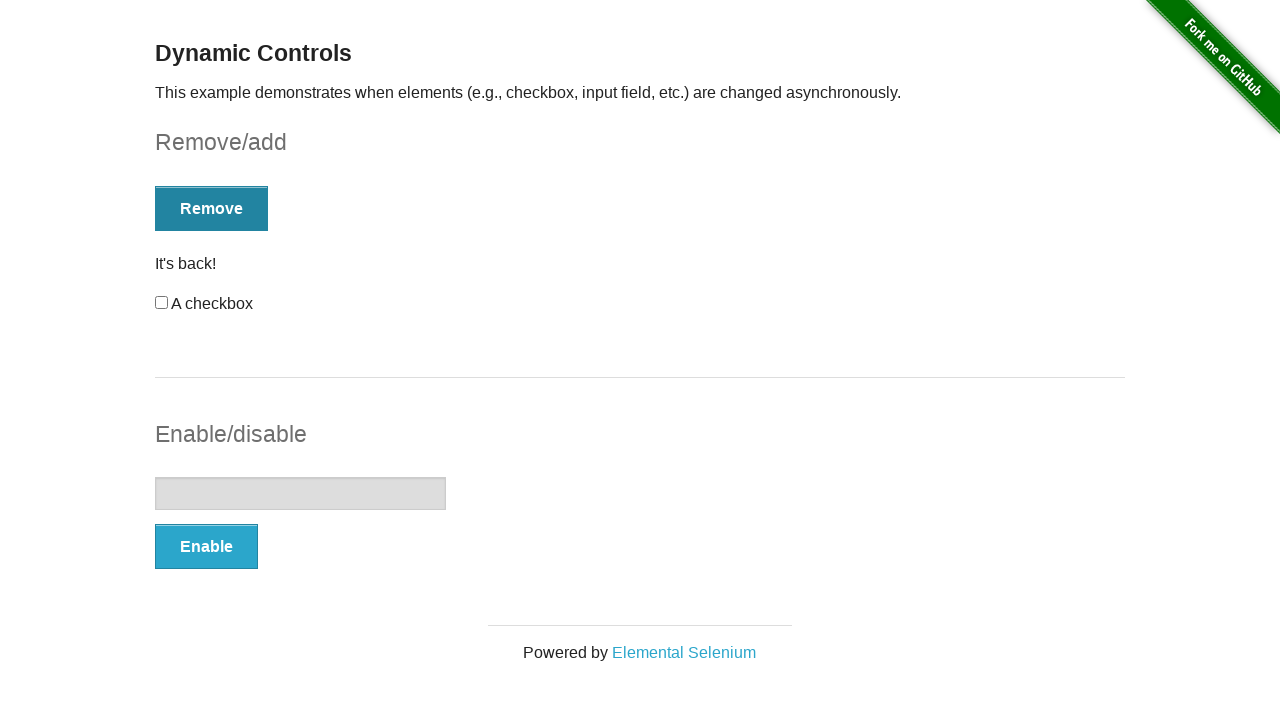